Tests that a todo item is removed when edited to an empty string

Starting URL: https://demo.playwright.dev/todomvc

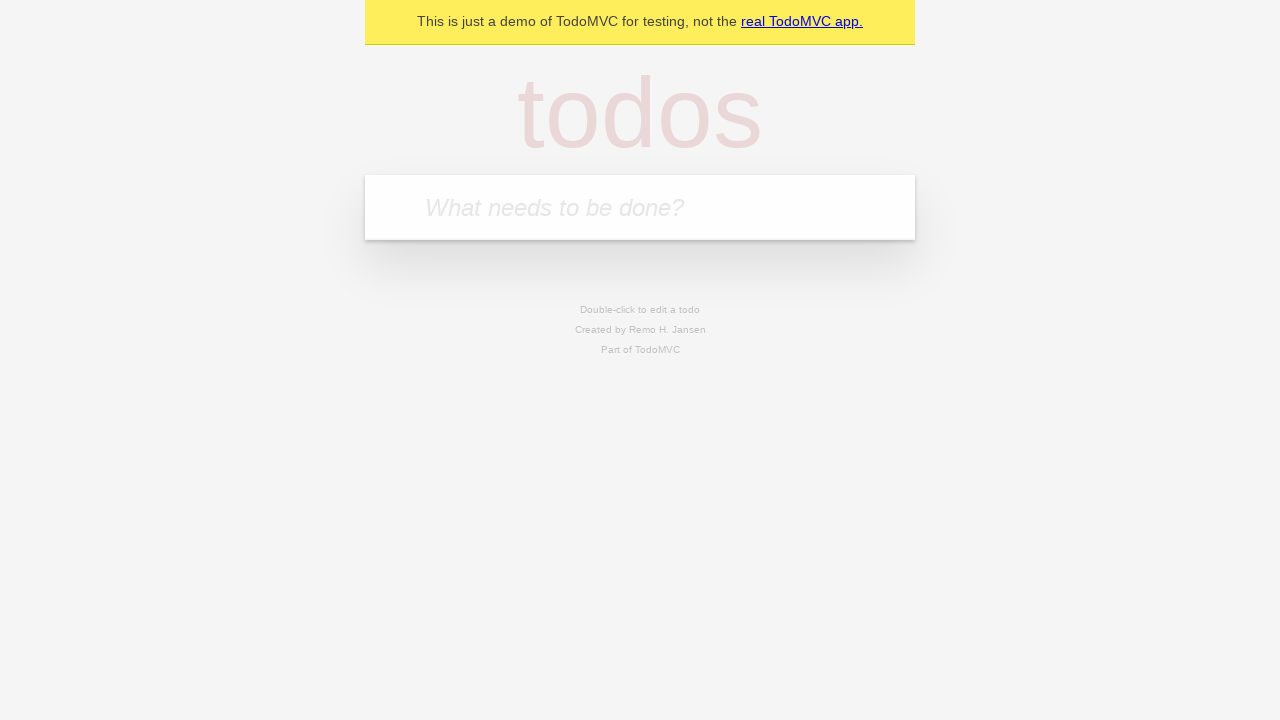

Filled todo input with 'buy some cheese' on internal:attr=[placeholder="What needs to be done?"i]
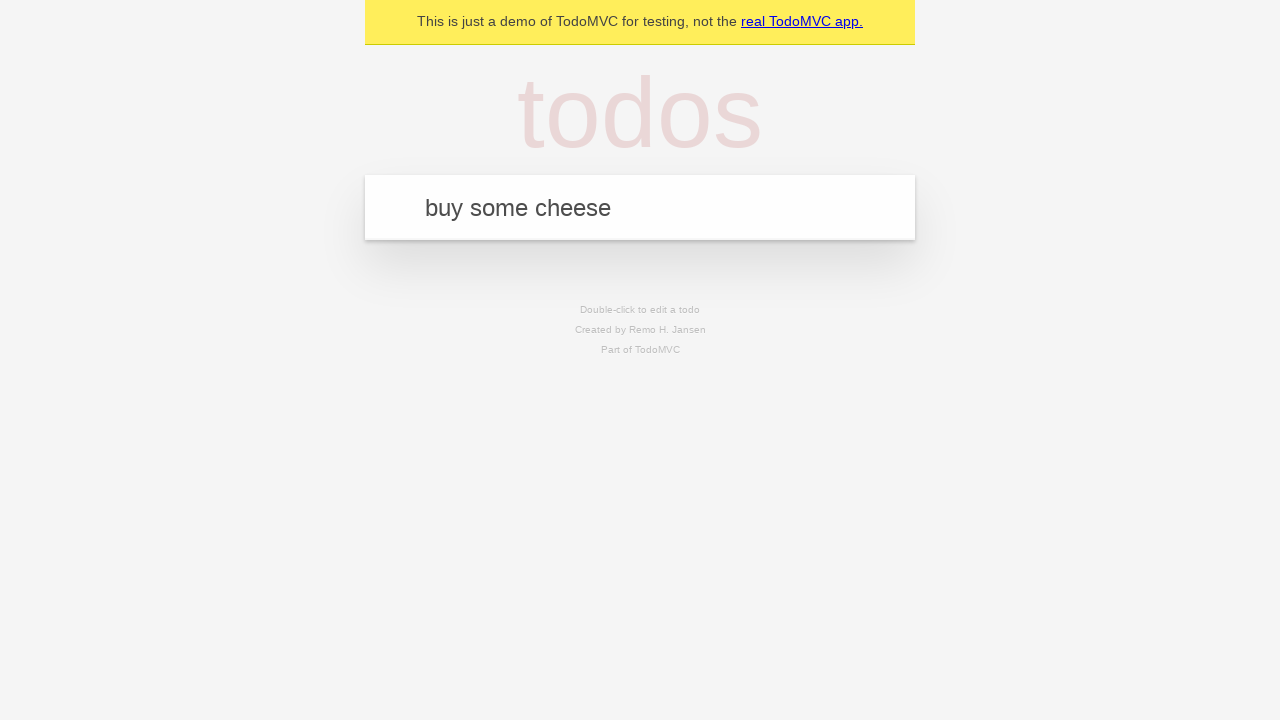

Pressed Enter to create first todo on internal:attr=[placeholder="What needs to be done?"i]
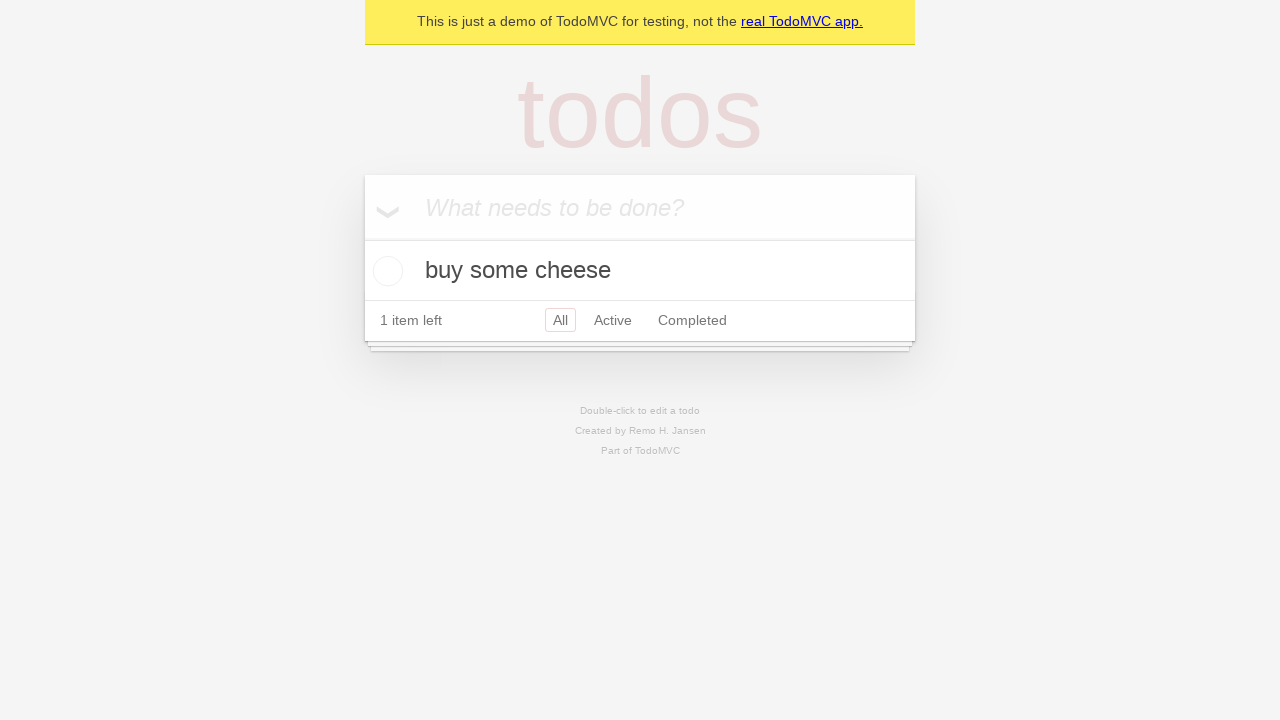

Filled todo input with 'feed the cat' on internal:attr=[placeholder="What needs to be done?"i]
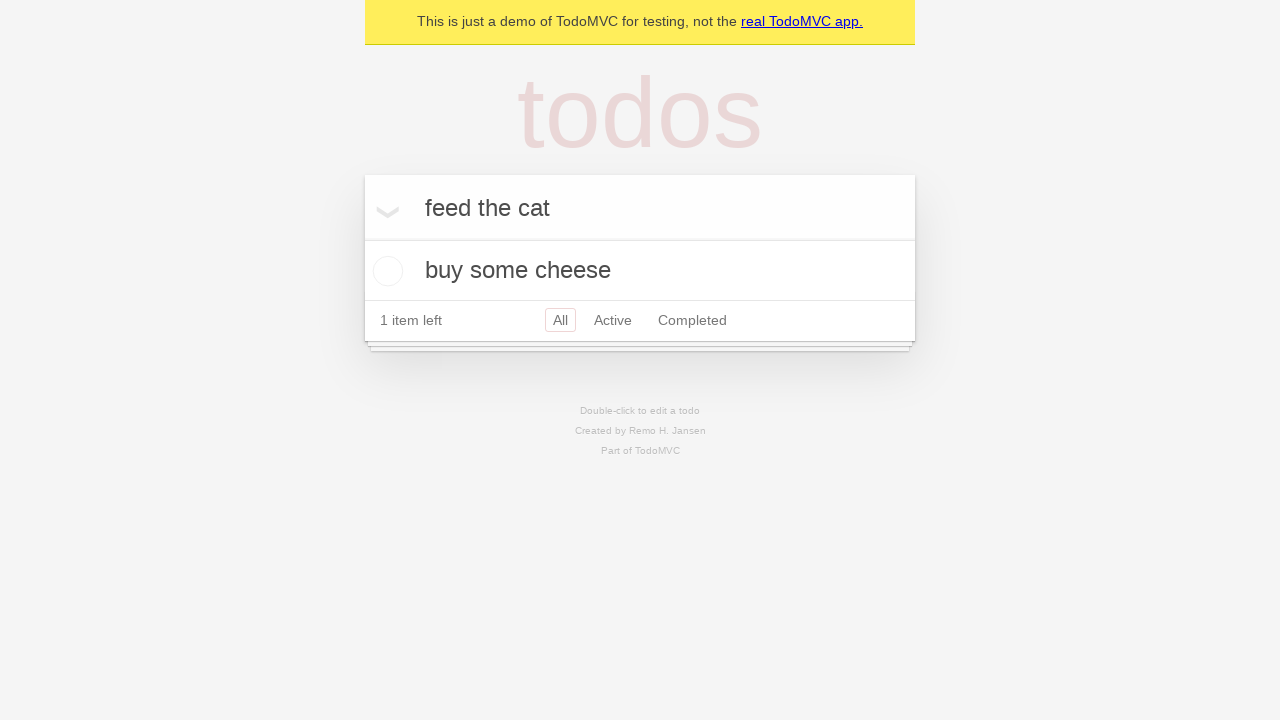

Pressed Enter to create second todo on internal:attr=[placeholder="What needs to be done?"i]
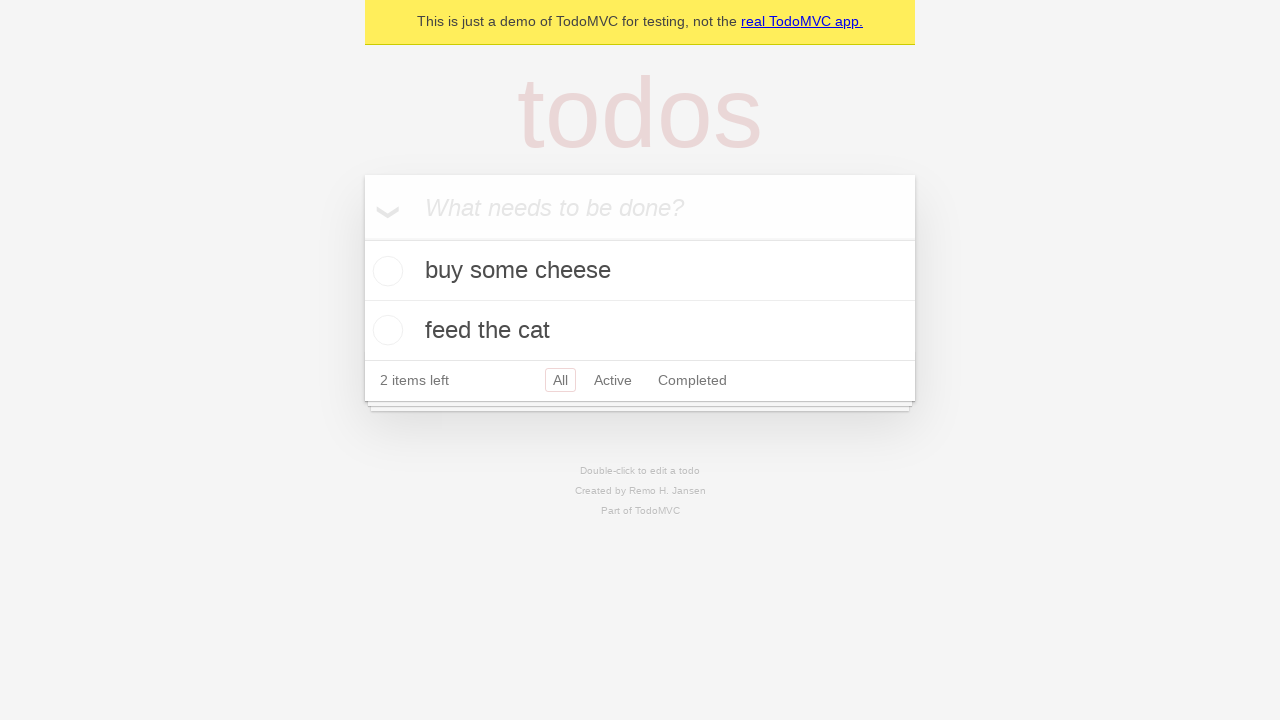

Filled todo input with 'book a doctors appointment' on internal:attr=[placeholder="What needs to be done?"i]
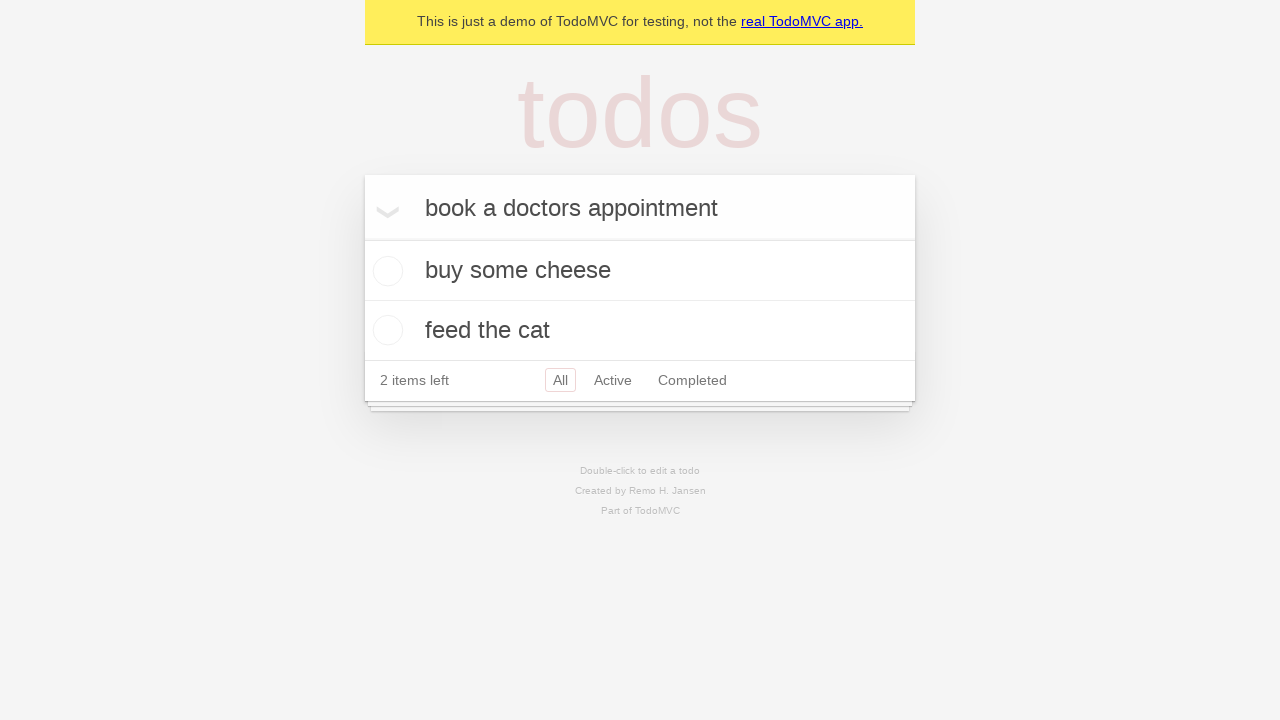

Pressed Enter to create third todo on internal:attr=[placeholder="What needs to be done?"i]
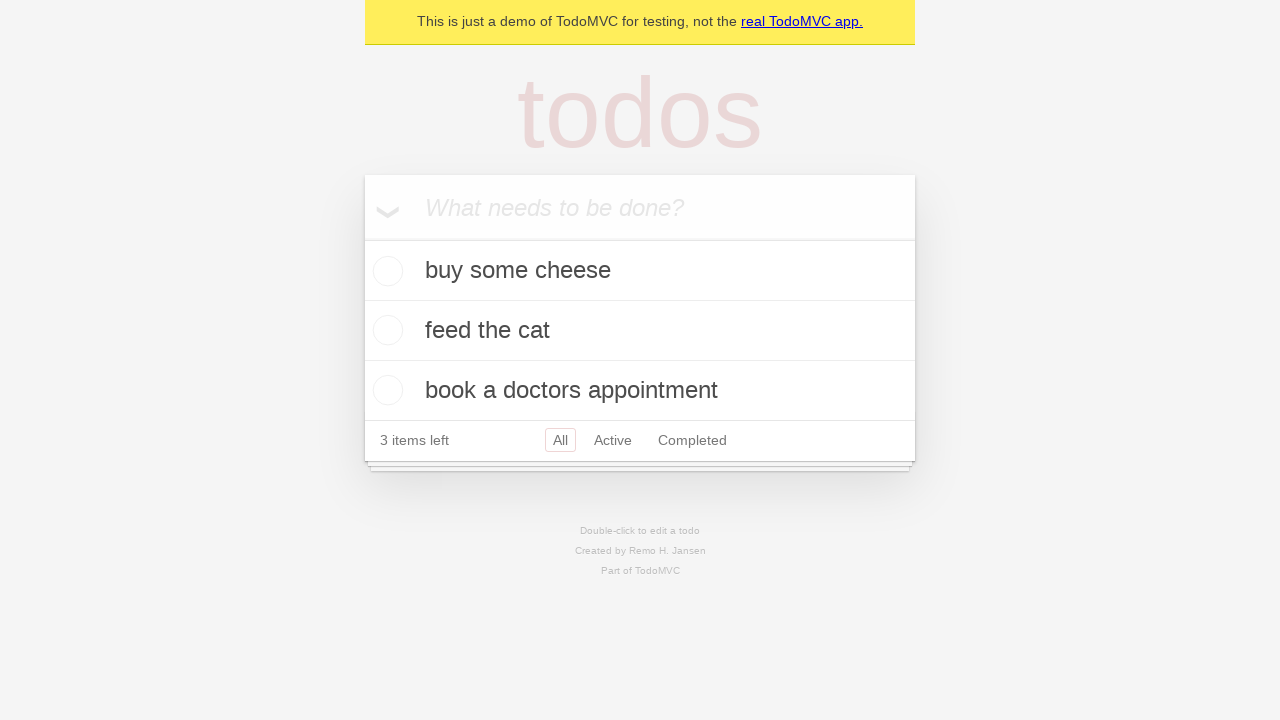

Double-clicked second todo item to enter edit mode at (640, 331) on internal:testid=[data-testid="todo-item"s] >> nth=1
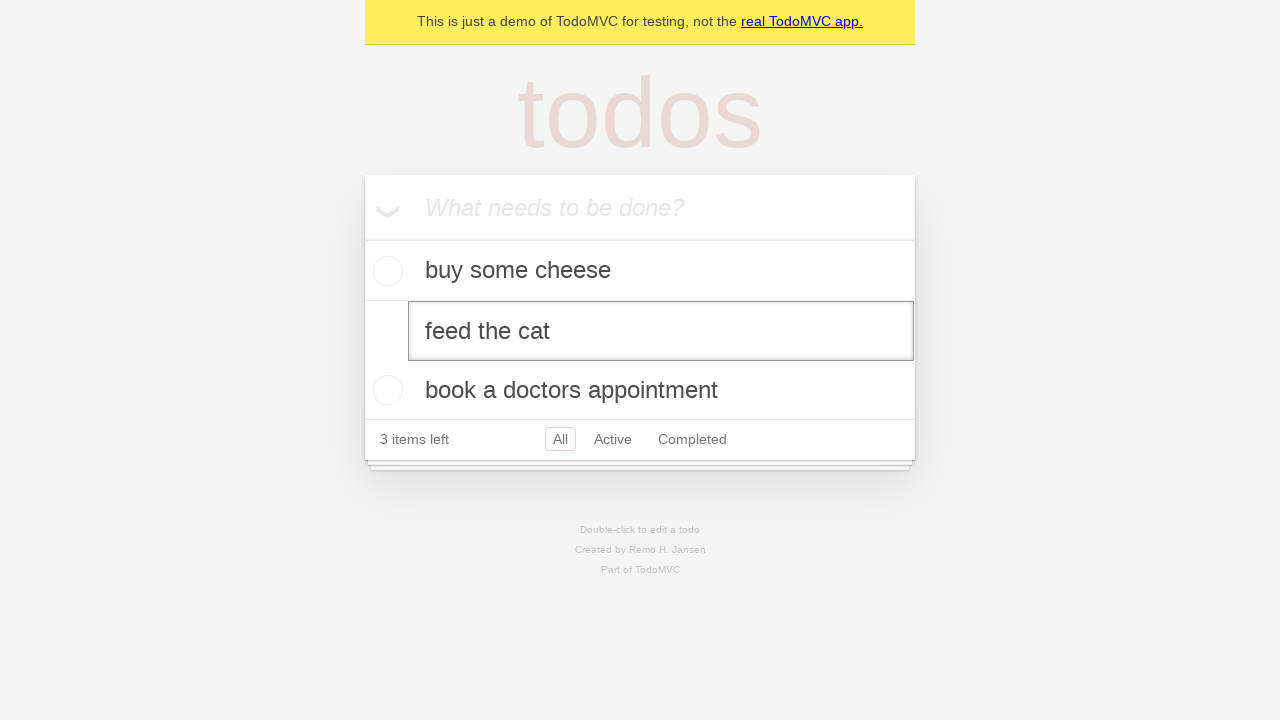

Cleared the text in the edit field on internal:testid=[data-testid="todo-item"s] >> nth=1 >> internal:role=textbox[nam
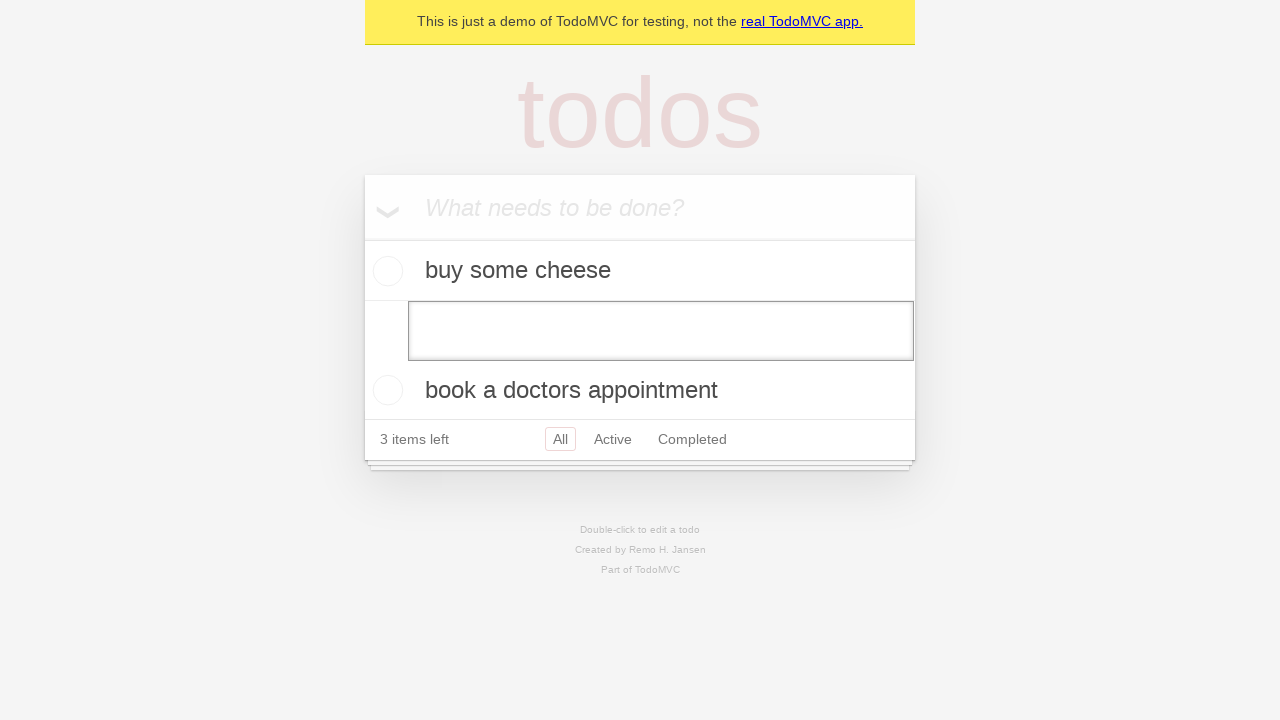

Pressed Enter to confirm empty edit and remove todo item on internal:testid=[data-testid="todo-item"s] >> nth=1 >> internal:role=textbox[nam
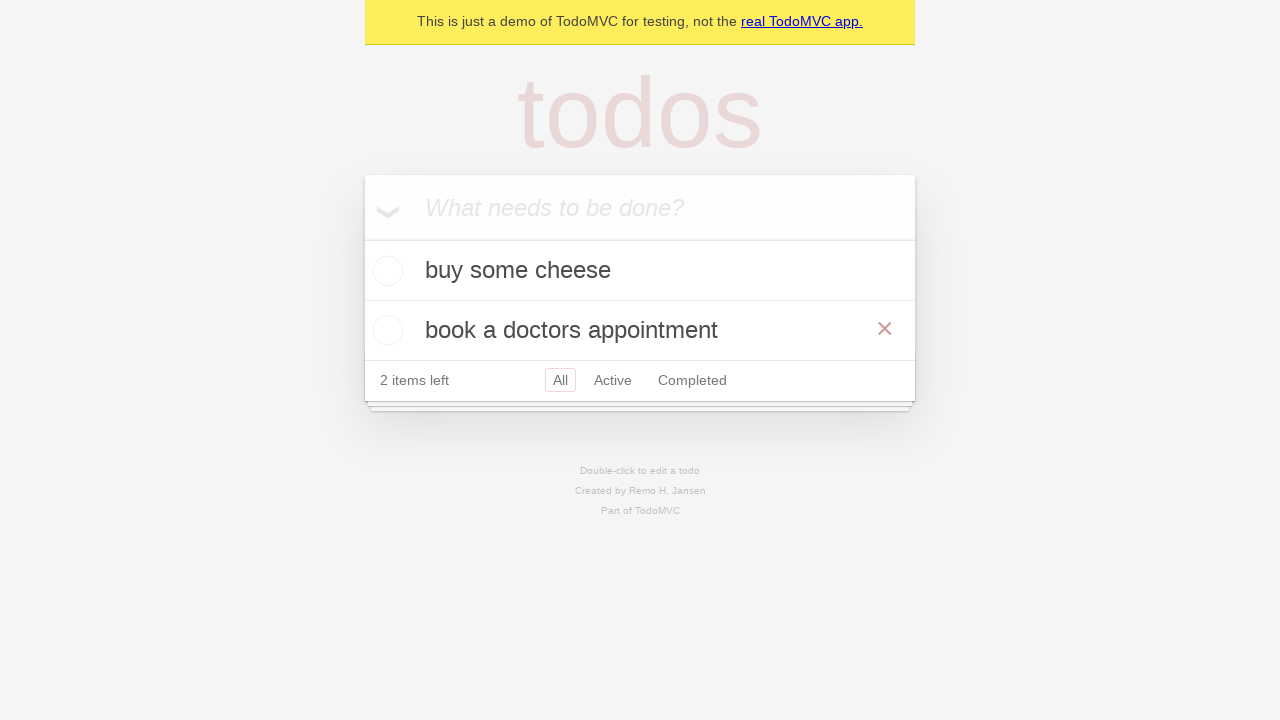

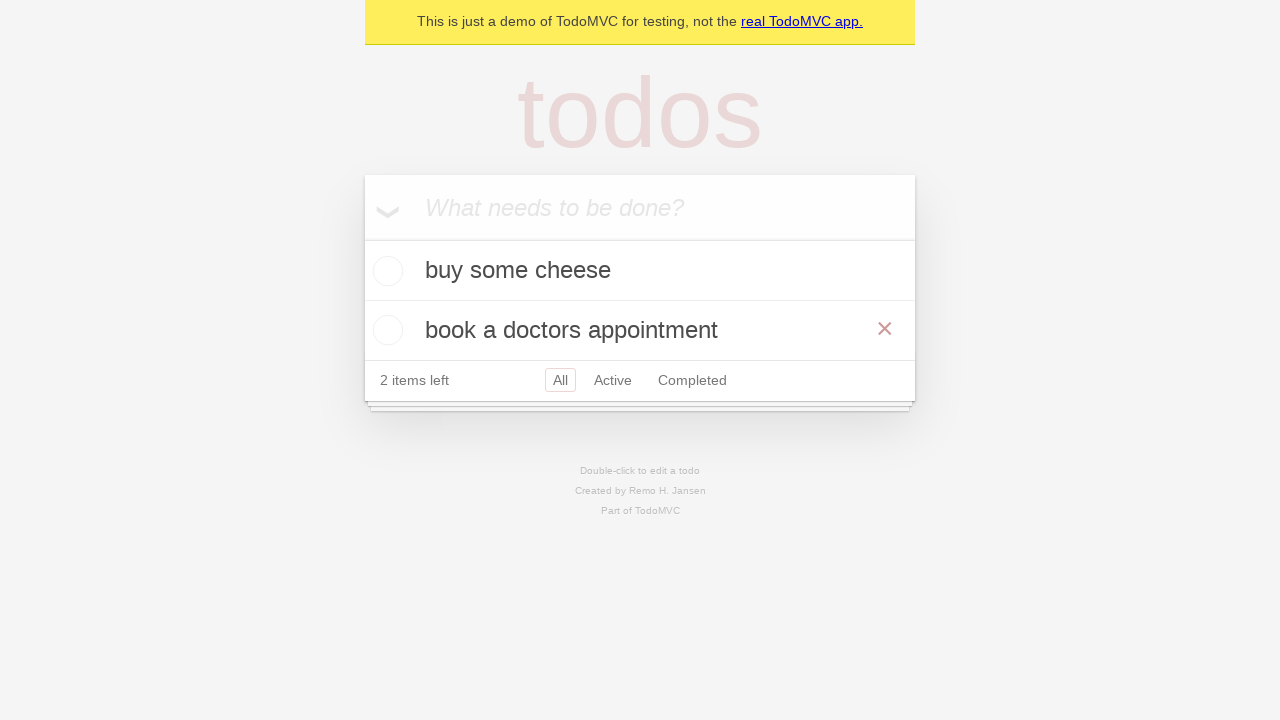